Navigates to the Home Decor topic page on Flipboard

Starting URL: https://flipboard.com/topic/homedecor

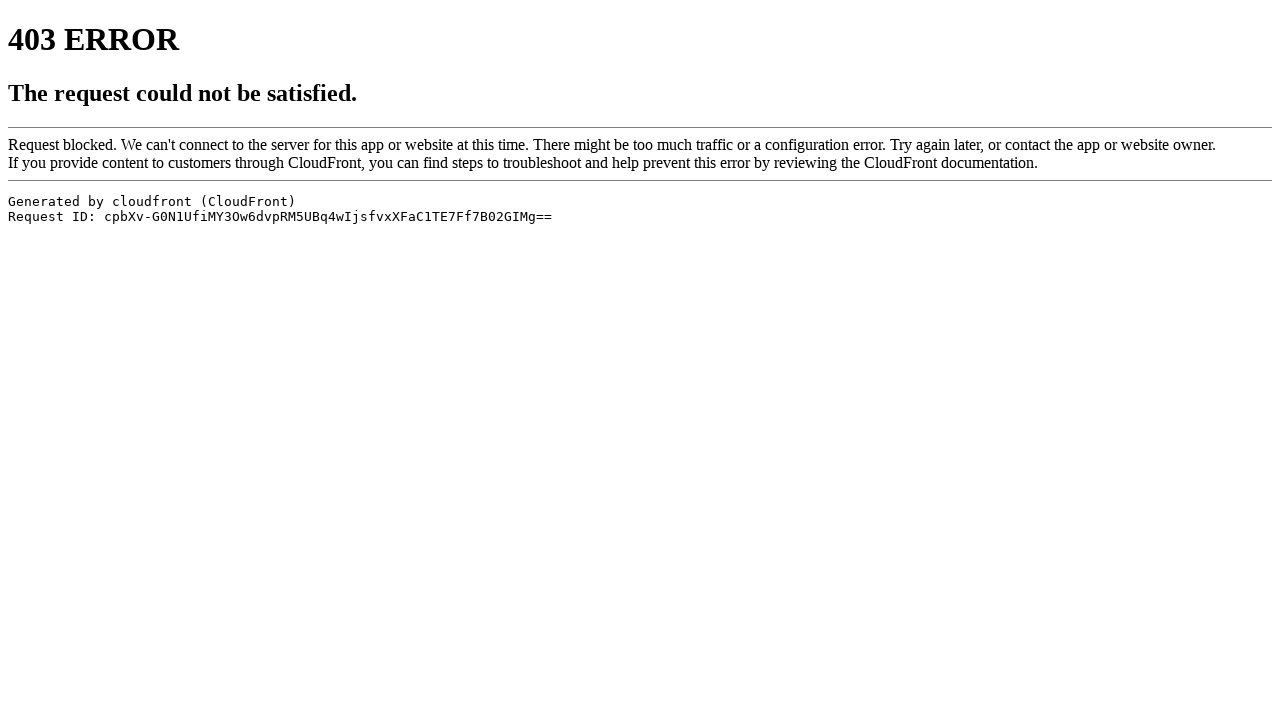

Home Decor topic page on Flipboard loaded at https://flipboard.com/topic/homedecor
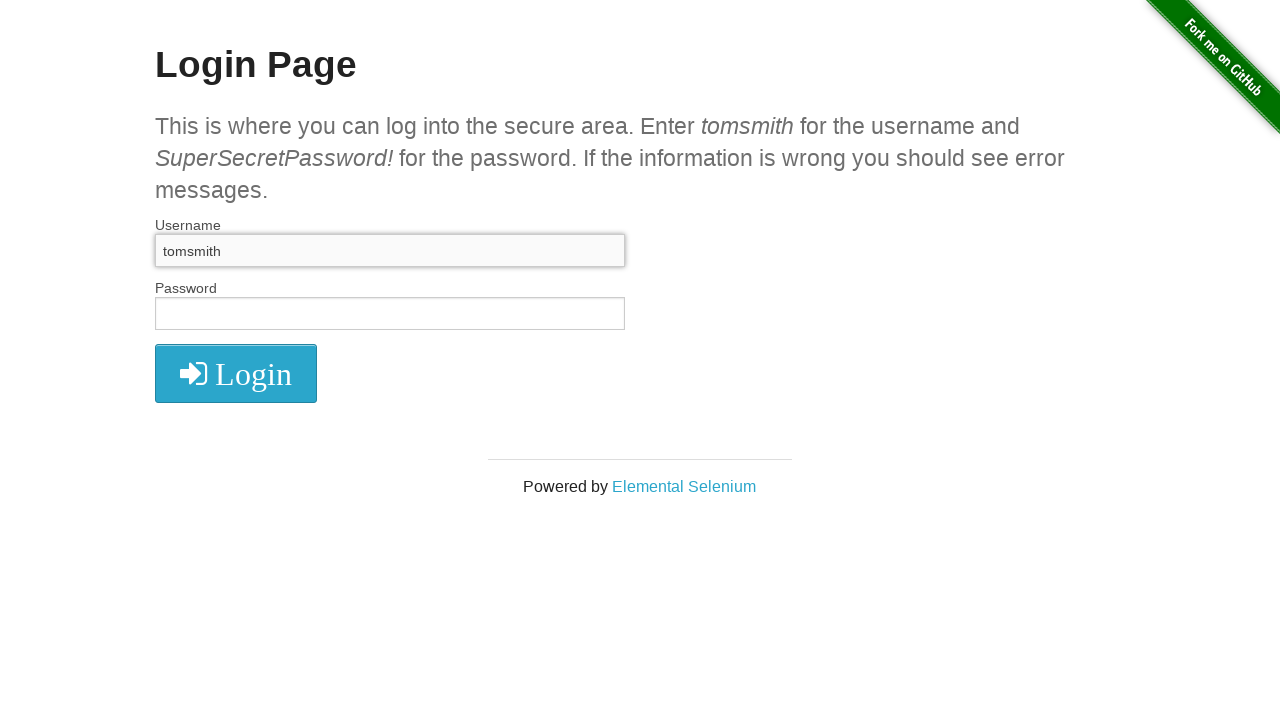

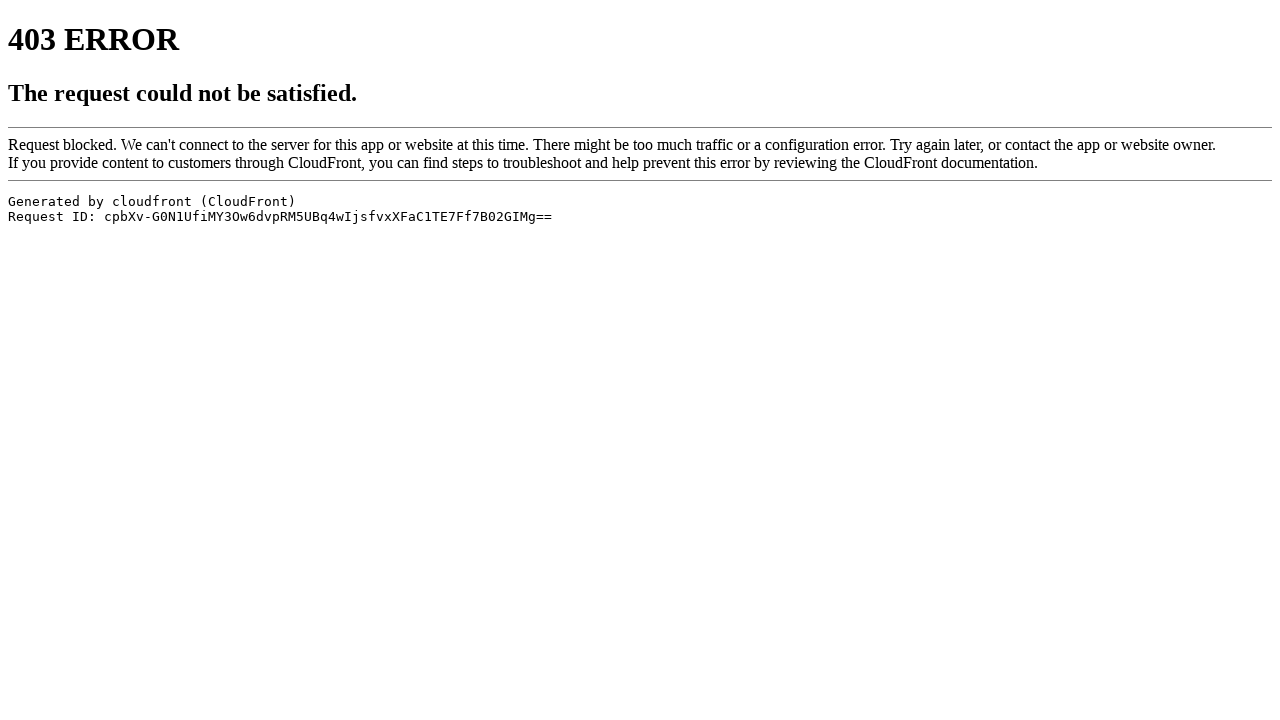